Tests multiple select dropdown functionality by selecting multiple options (Orange, Apple, Peach) using different selection methods (by value, visible text, and index), then deselects all options.

Starting URL: https://www.letskodeit.com/practice

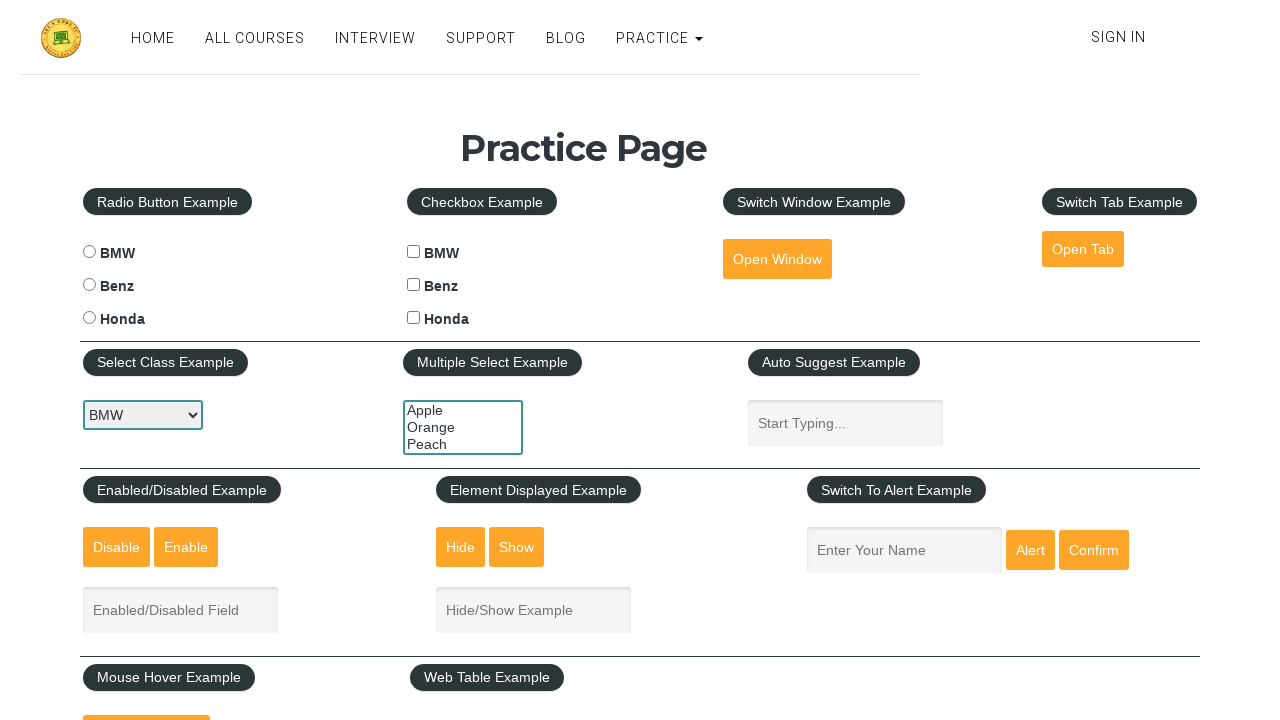

Located multiple select dropdown element
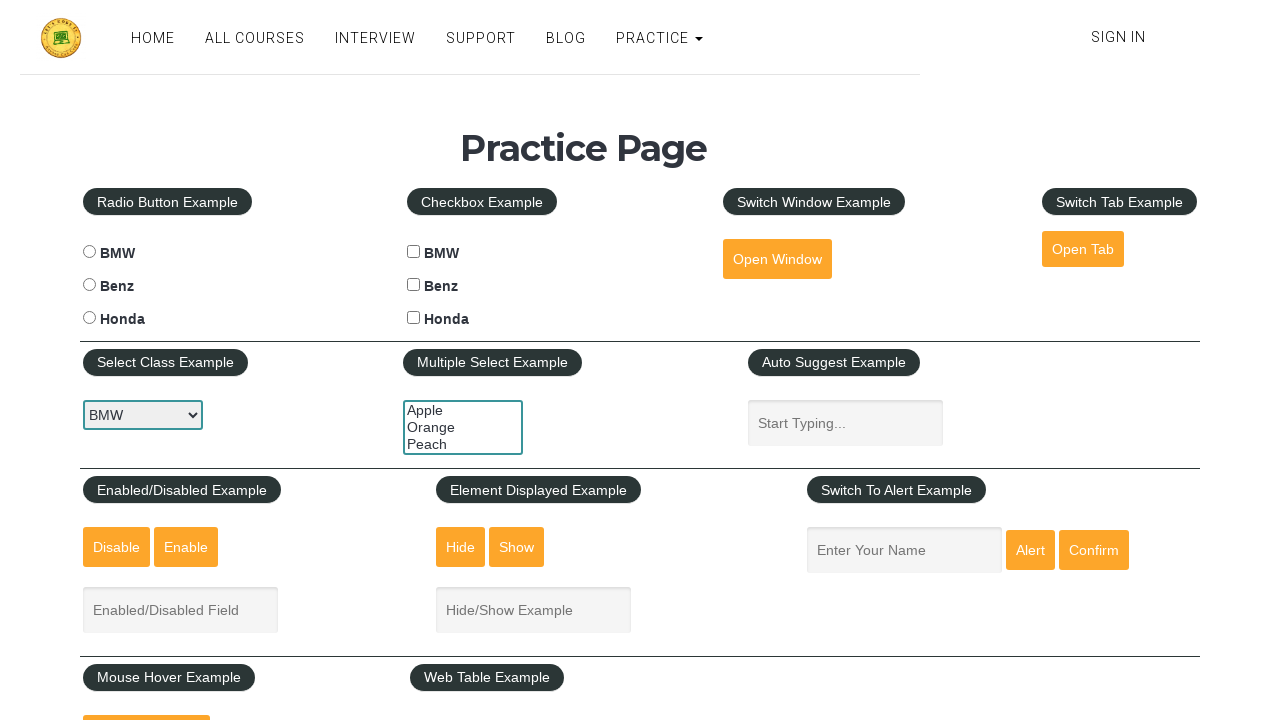

Selected 'orange' option by value on #multiple-select-example
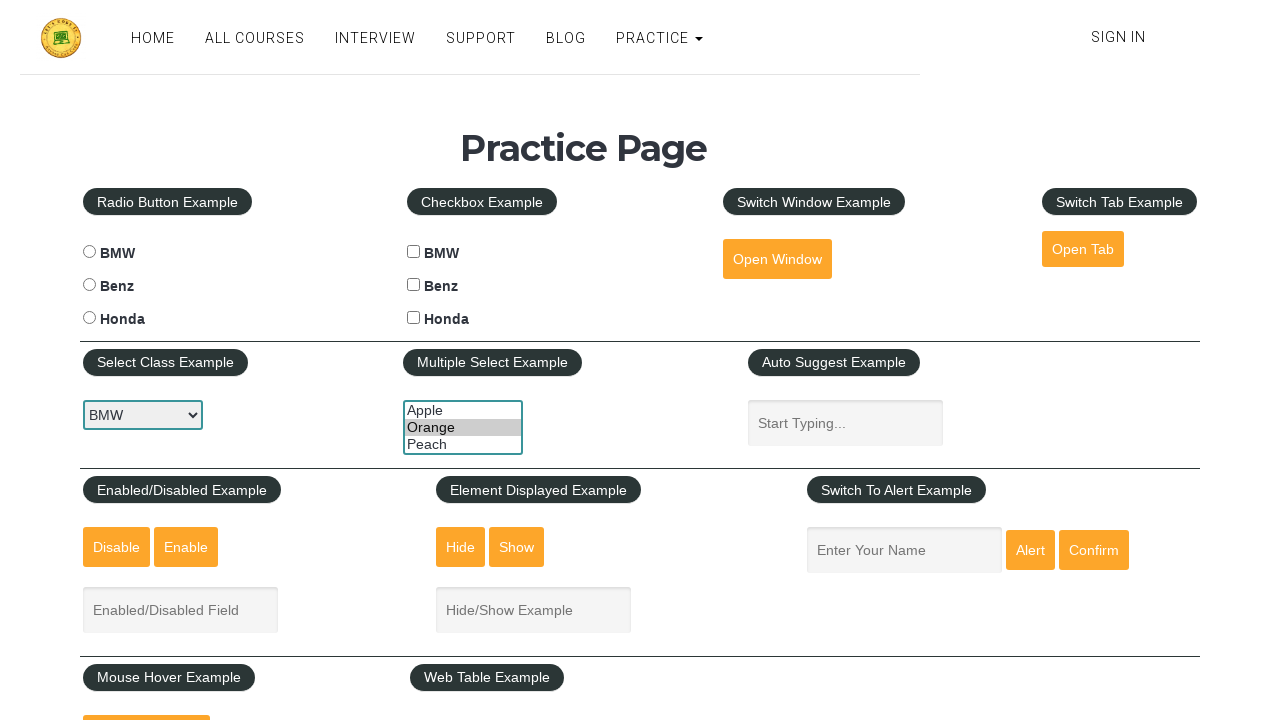

Selected 'Apple' option by visible text on #multiple-select-example
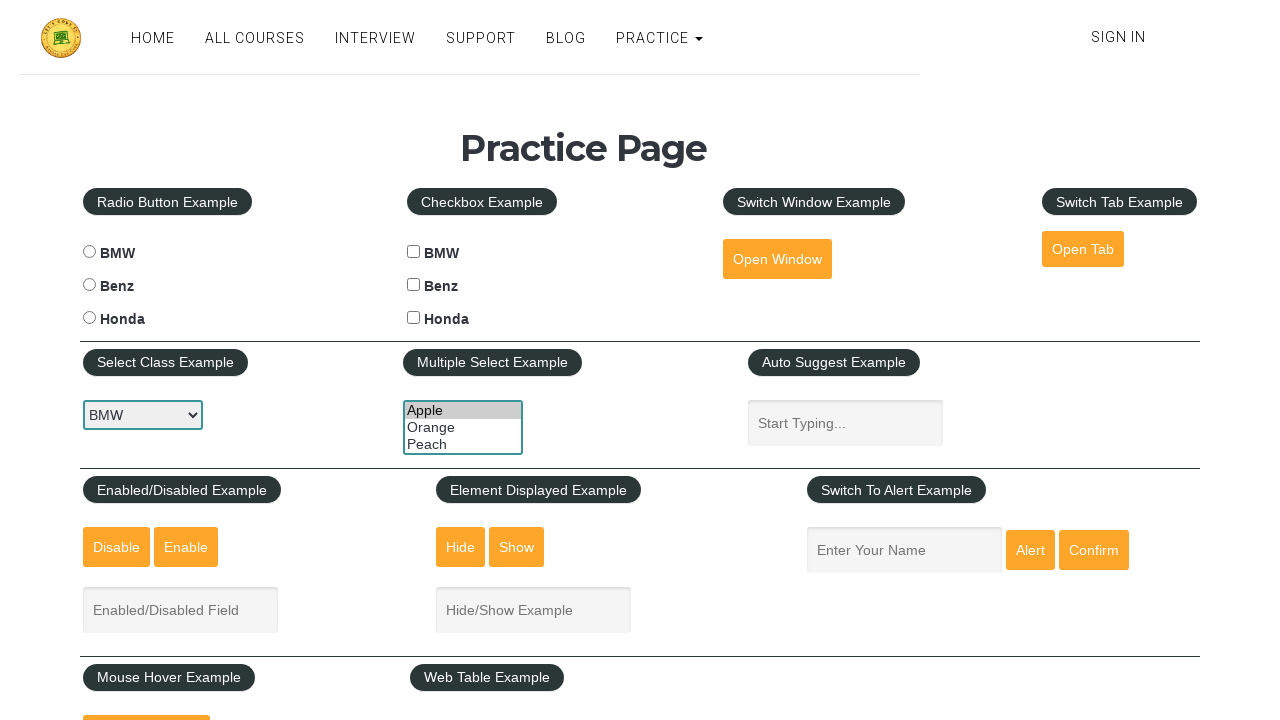

Selected 'Peach' option by index 2 on #multiple-select-example
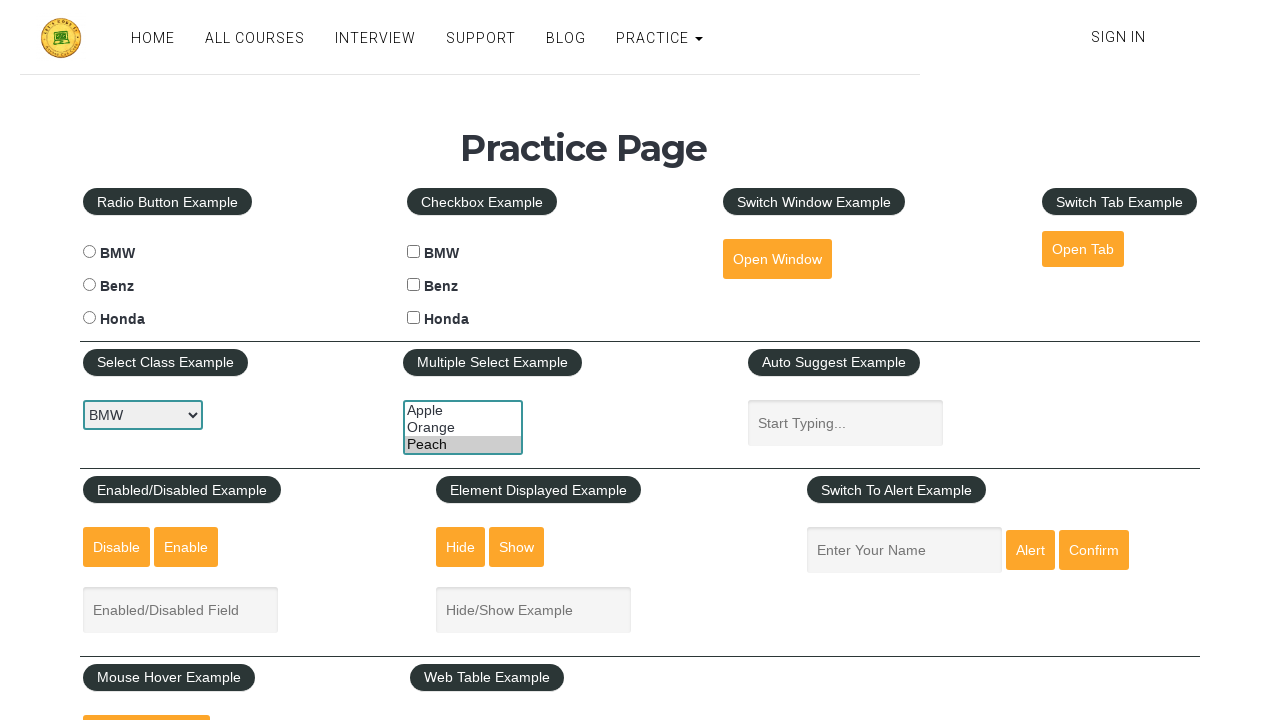

Deselected all options in the multiple select dropdown
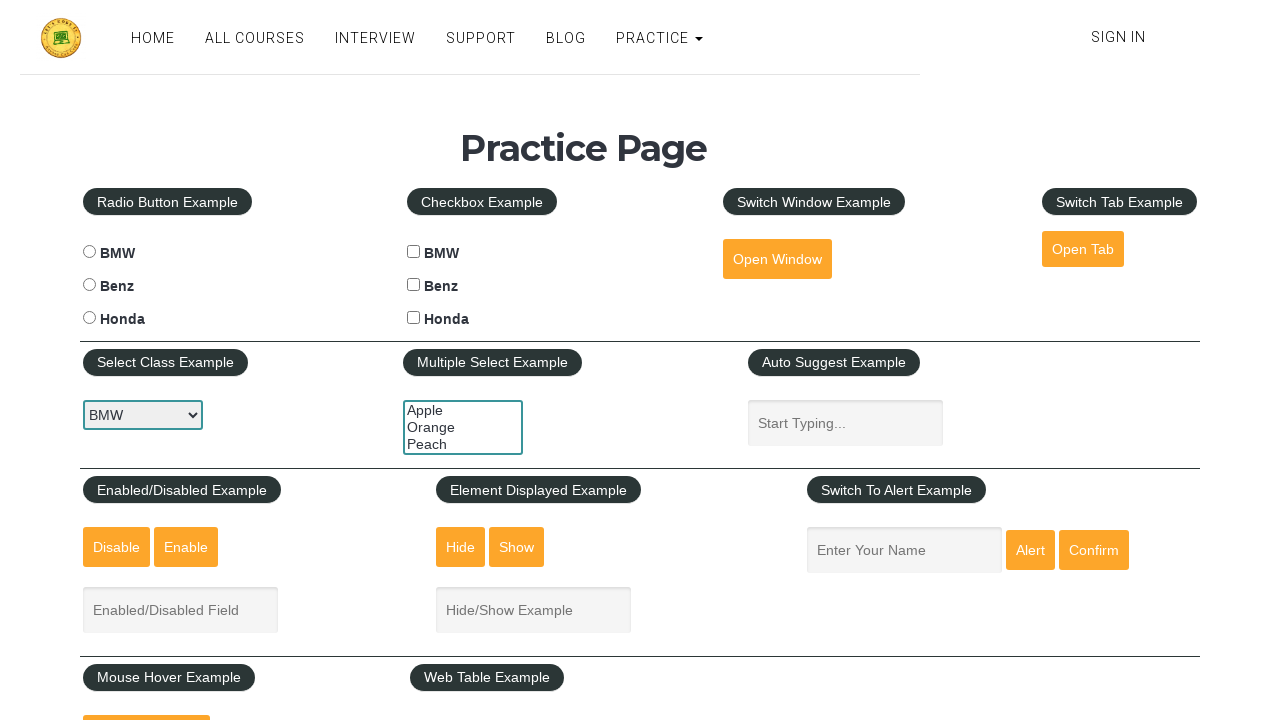

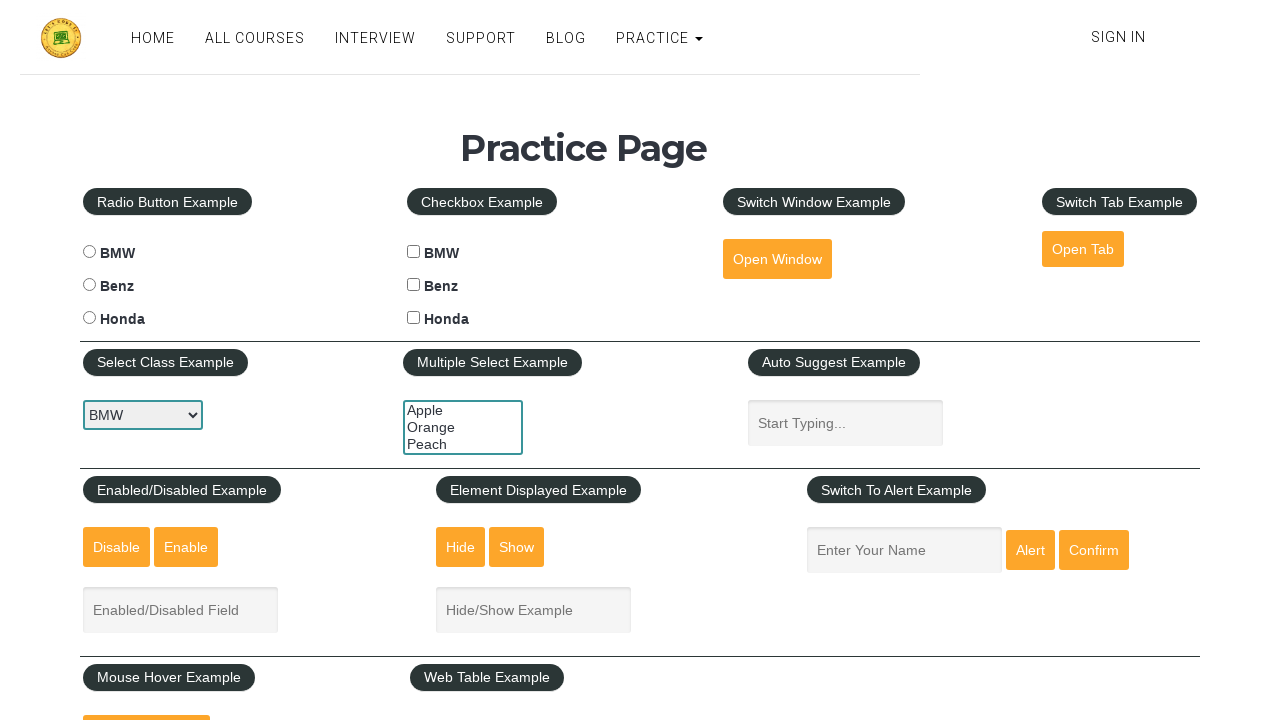